Tests social media link functionality by scrolling to the bottom of the page and clicking on a social media link in the footer table

Starting URL: https://rahulshettyacademy.com/AutomationPractice/

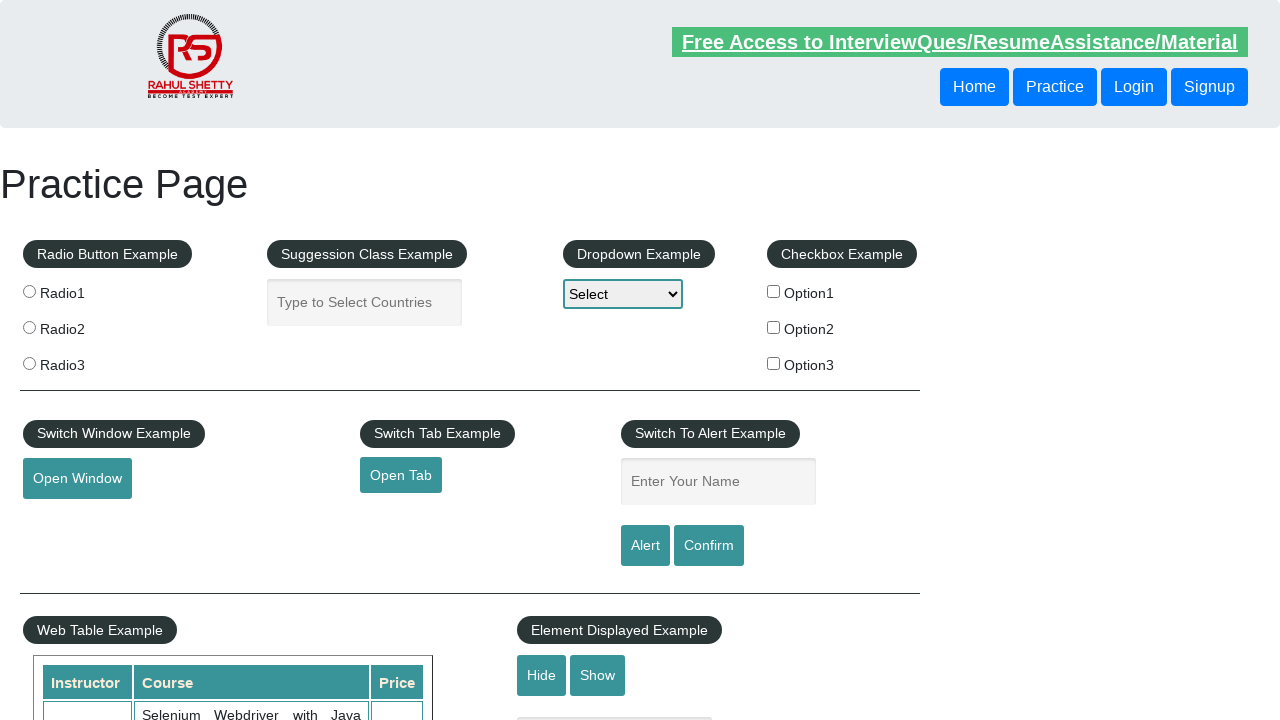

Scrolled to the bottom of the page
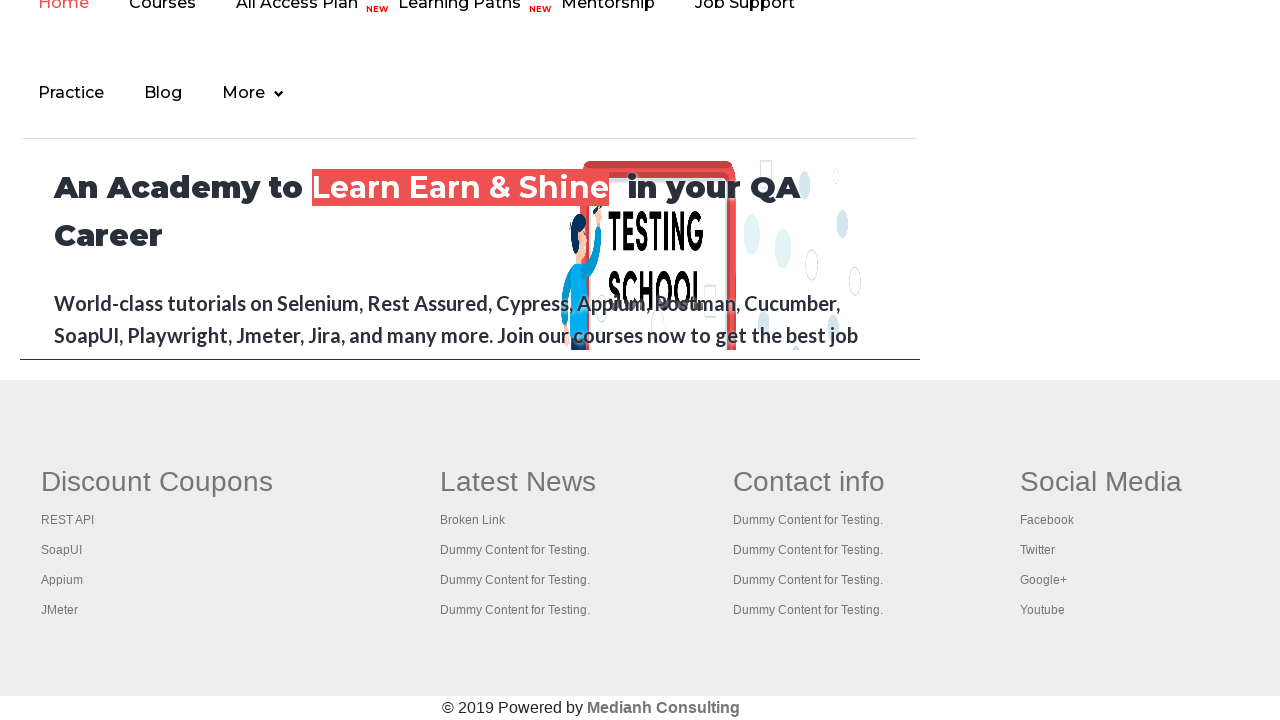

Clicked on the second social media link in the footer table at (1047, 520) on xpath=/html/body/div[6]/table/tbody/tr/td[4]/ul/li[2]/a
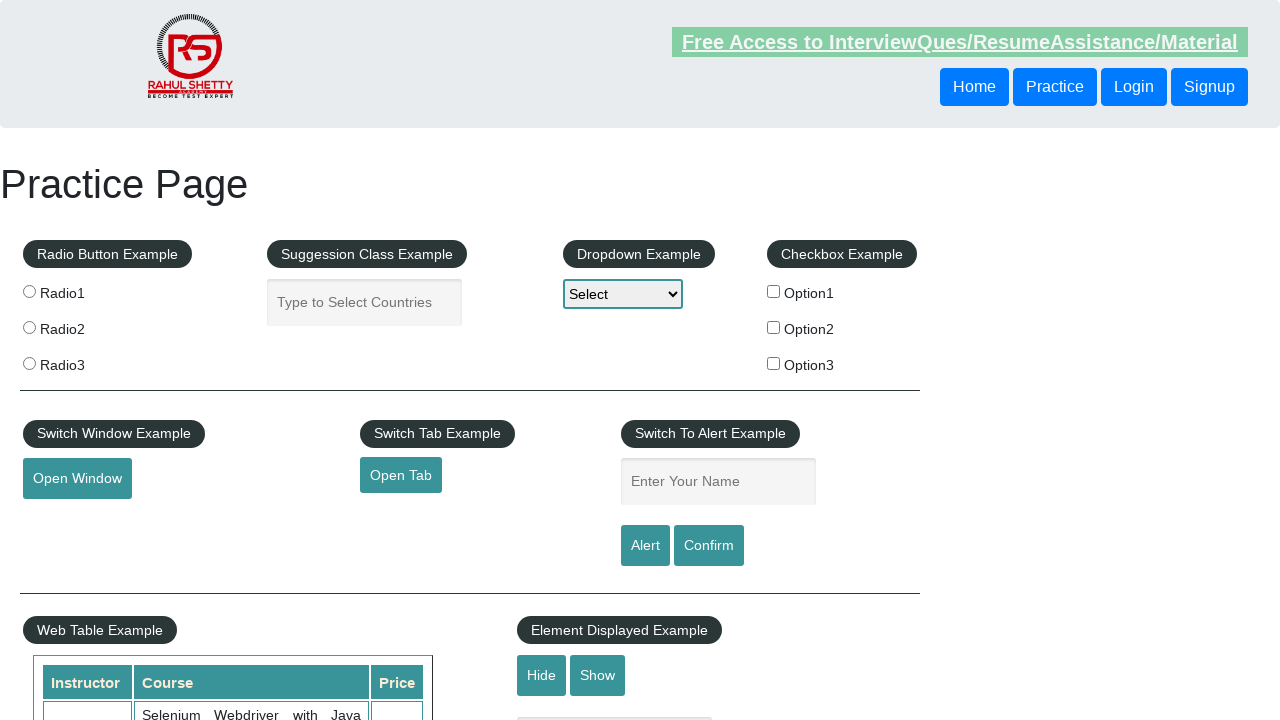

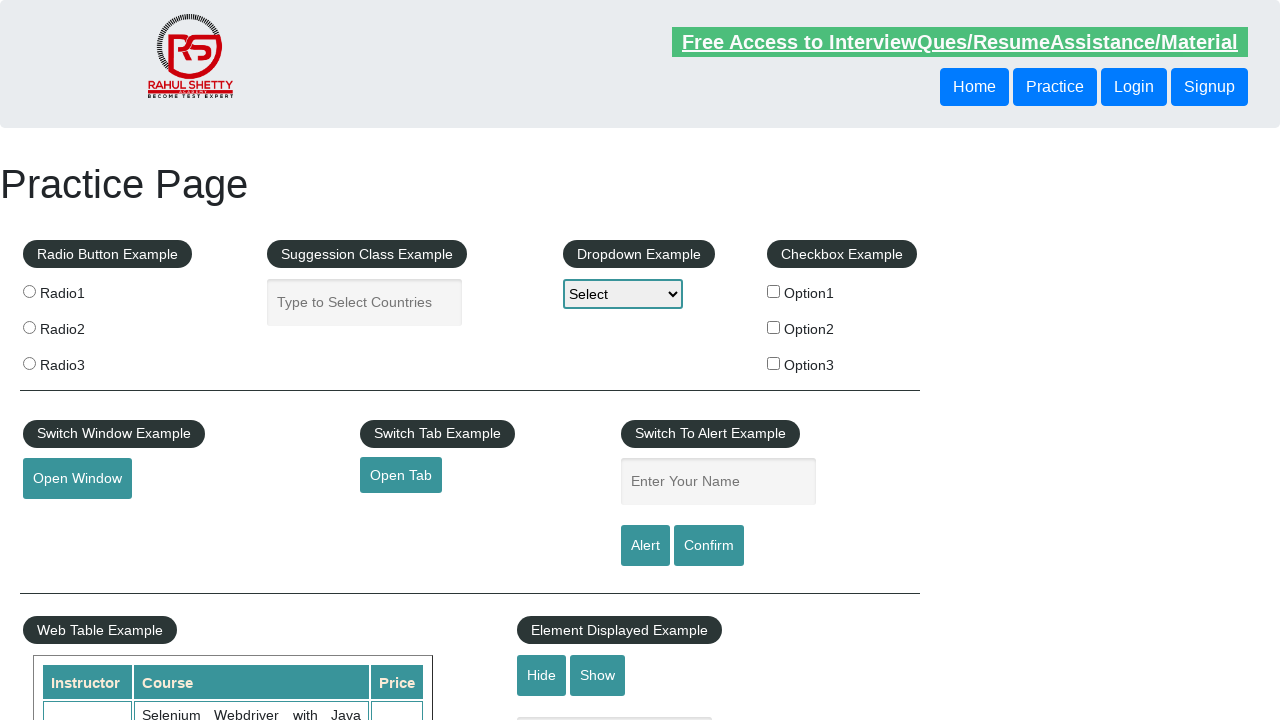